Tests typing text into a JavaScript prompt dialog by clicking the third button, entering text, and accepting

Starting URL: http://the-internet.herokuapp.com/javascript_alerts

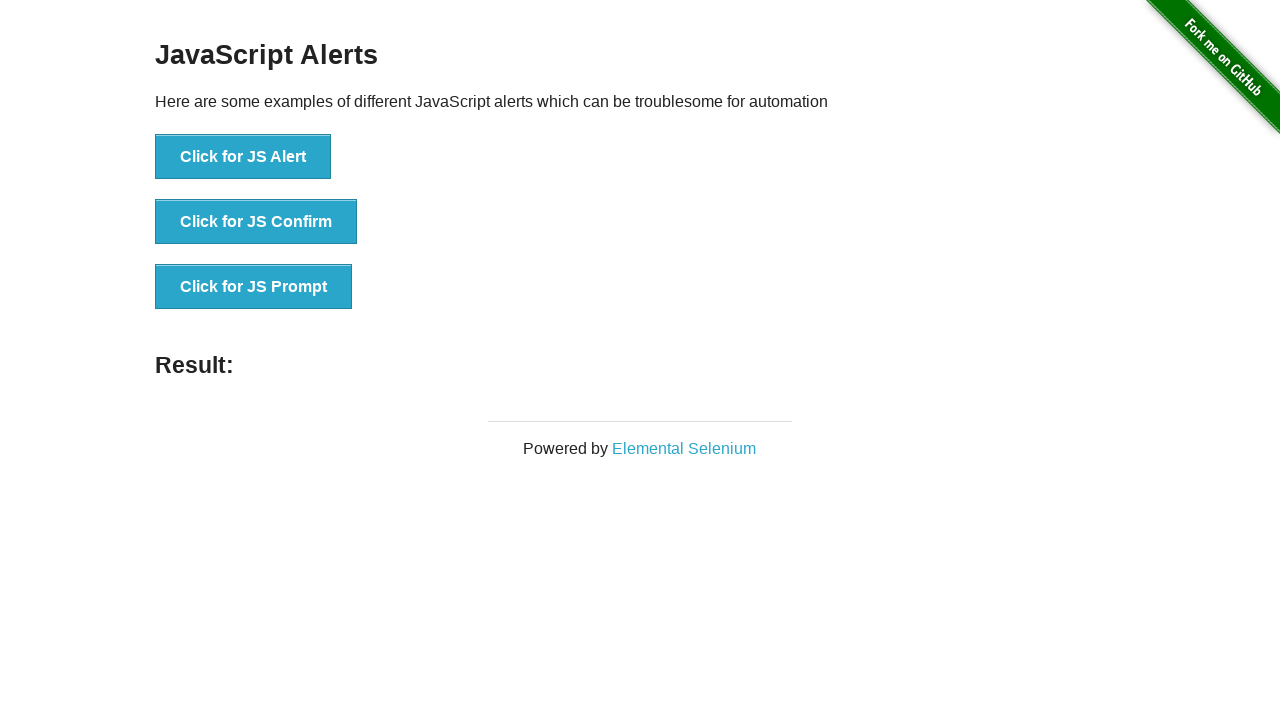

Registered dialog event handler to accept prompt with 'Test input message'
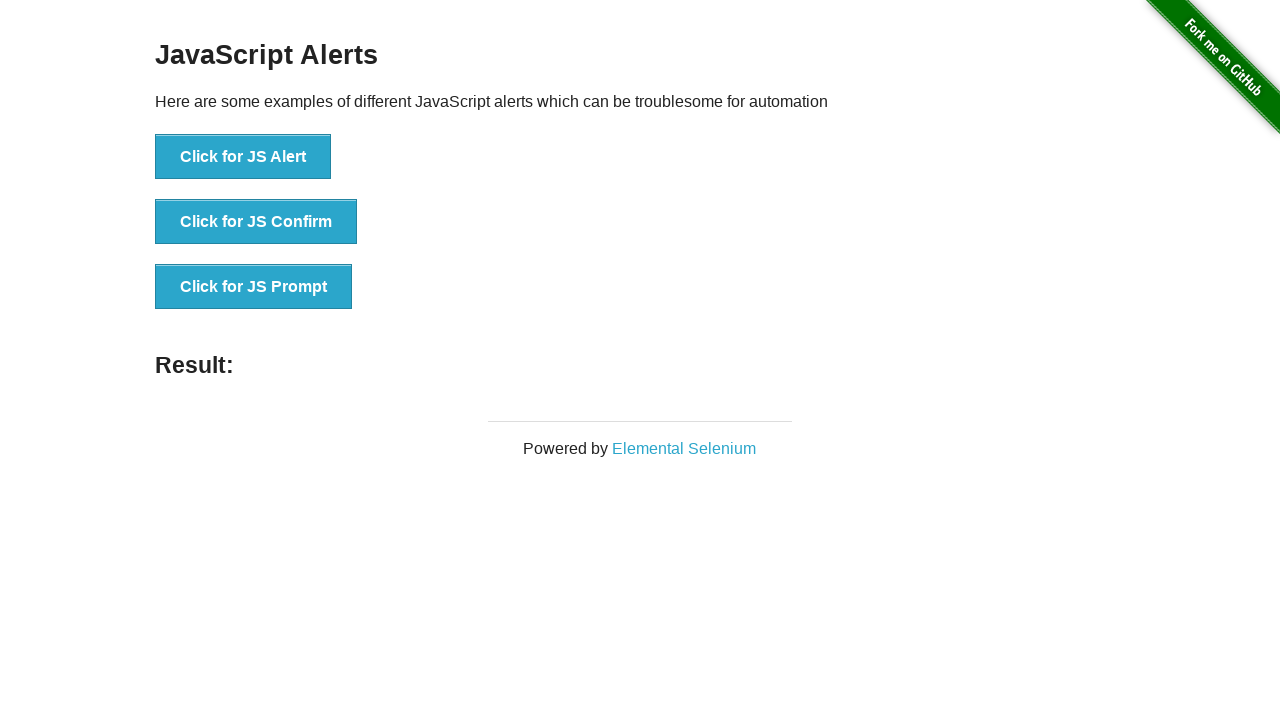

Clicked the third button to trigger the JavaScript prompt dialog at (254, 287) on (//button)[3]
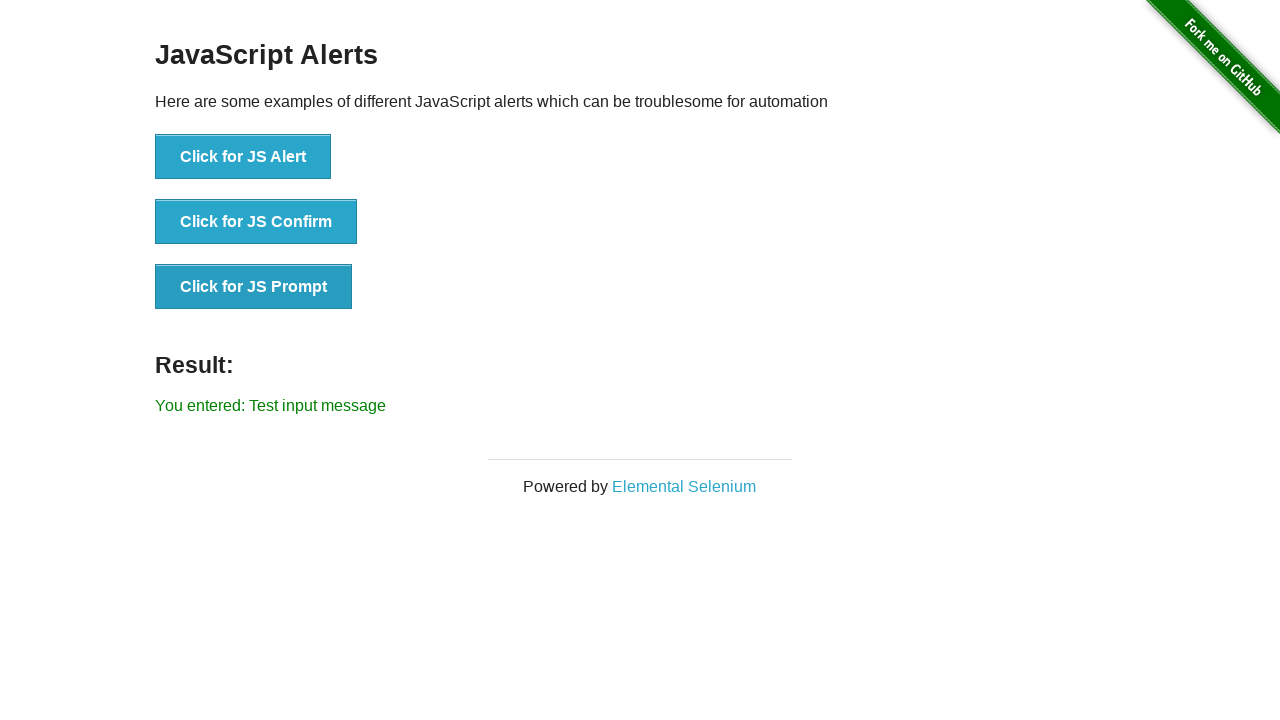

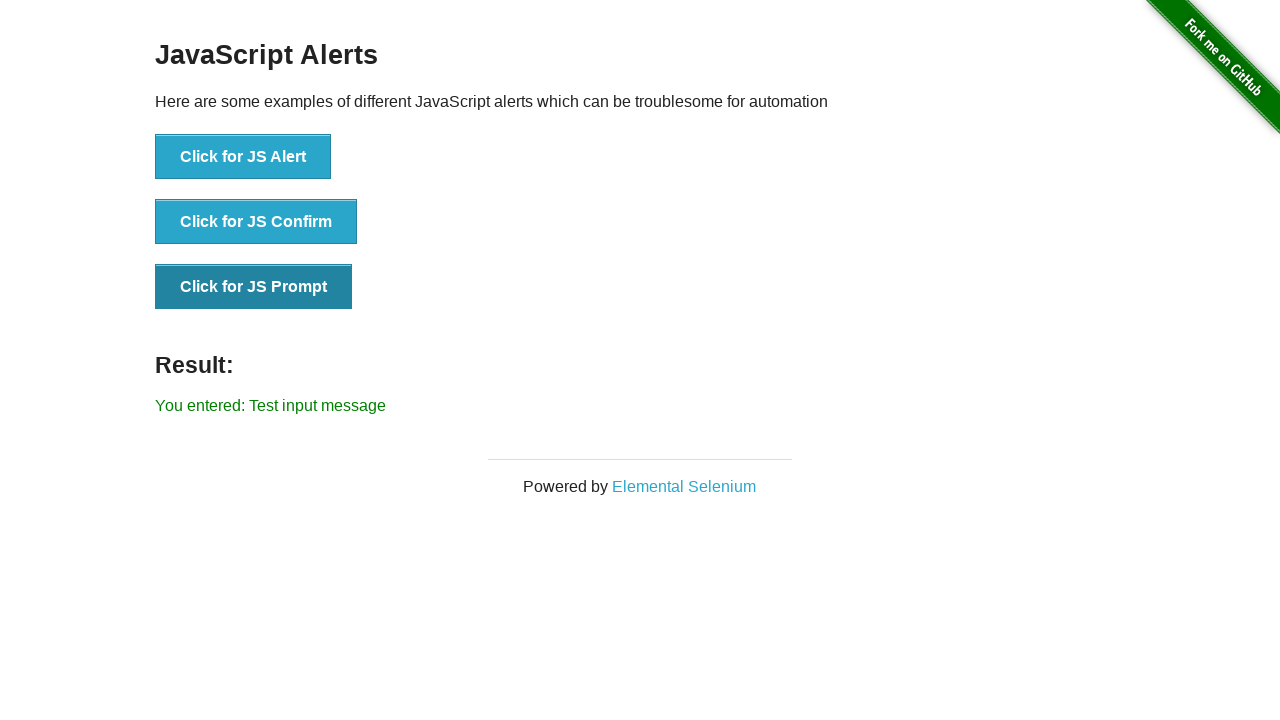